Tests successful user registration by filling out a form with first name, last name, email, phone, and address fields, then verifying the success message appears.

Starting URL: http://suninjuly.github.io/registration1.html

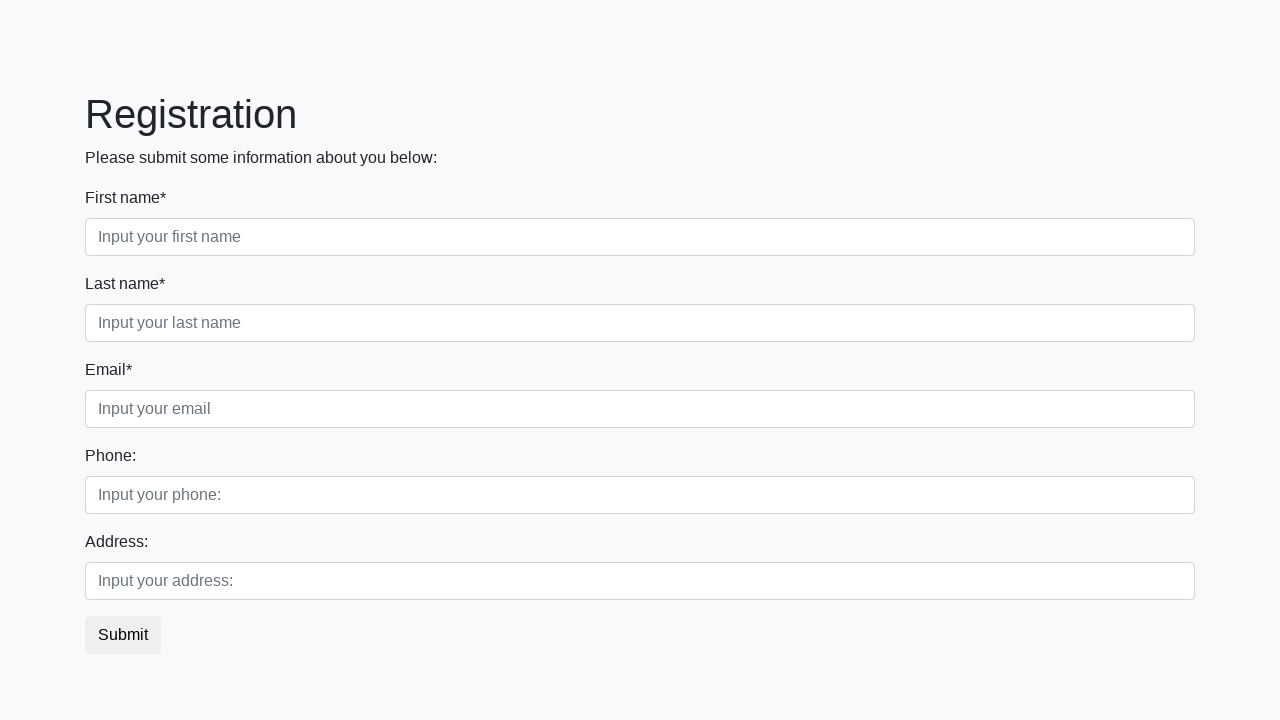

Filled first name field with 'Алексей' on div.first_block input.form-control.first
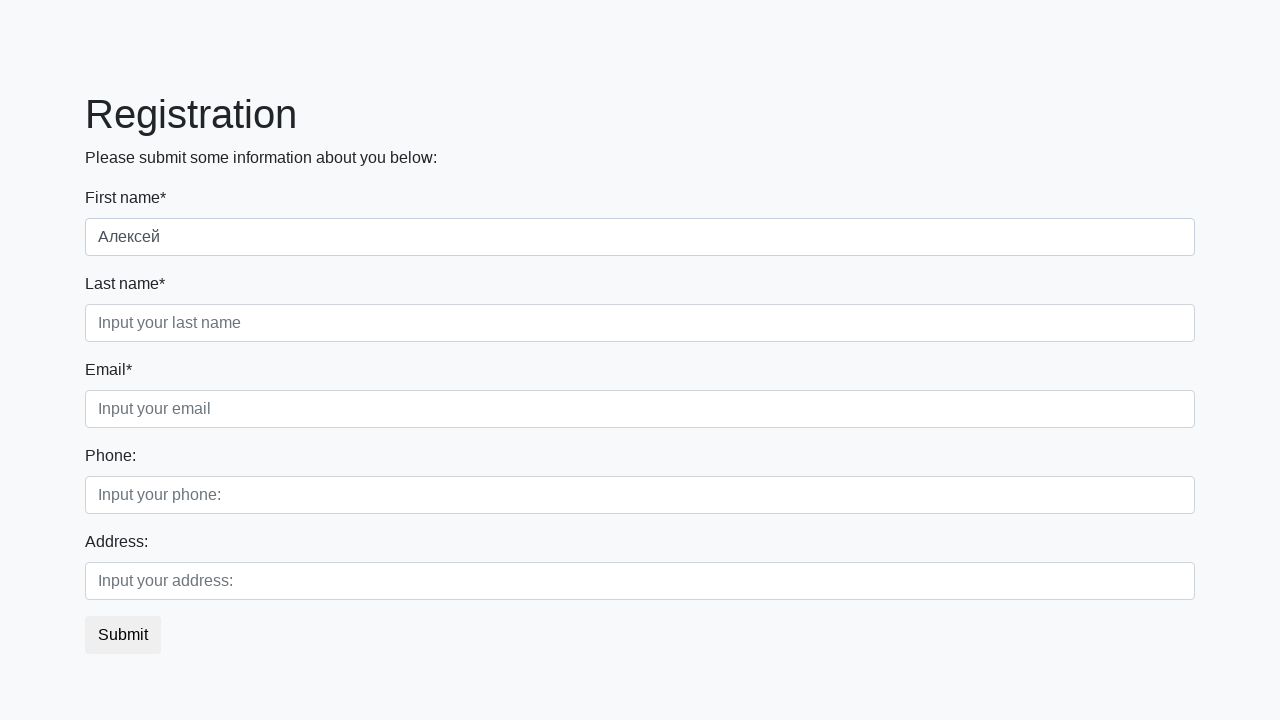

Filled last name field with 'Петров' on div.first_block input.form-control.second
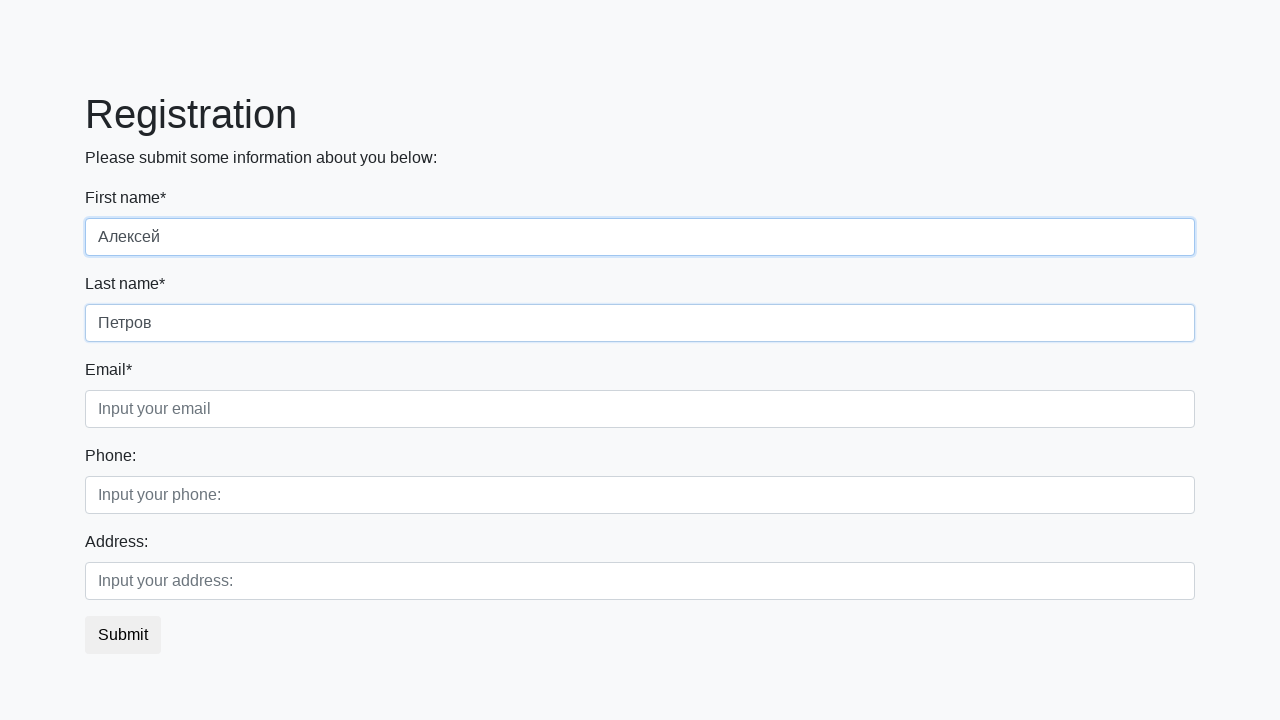

Filled email field with 'alexey.petrov@example.com' on div.first_block input.form-control.third
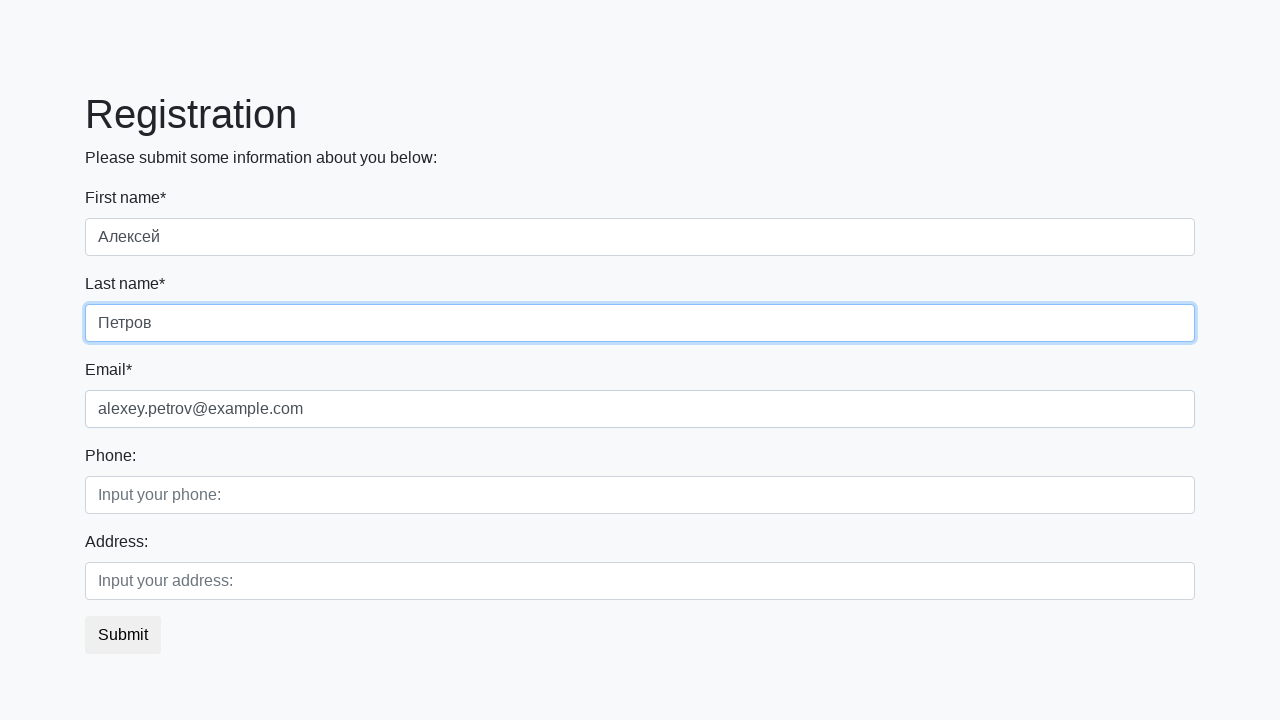

Filled phone field with '+7 (495) 123-45-67' on div.second_block input.form-control.first
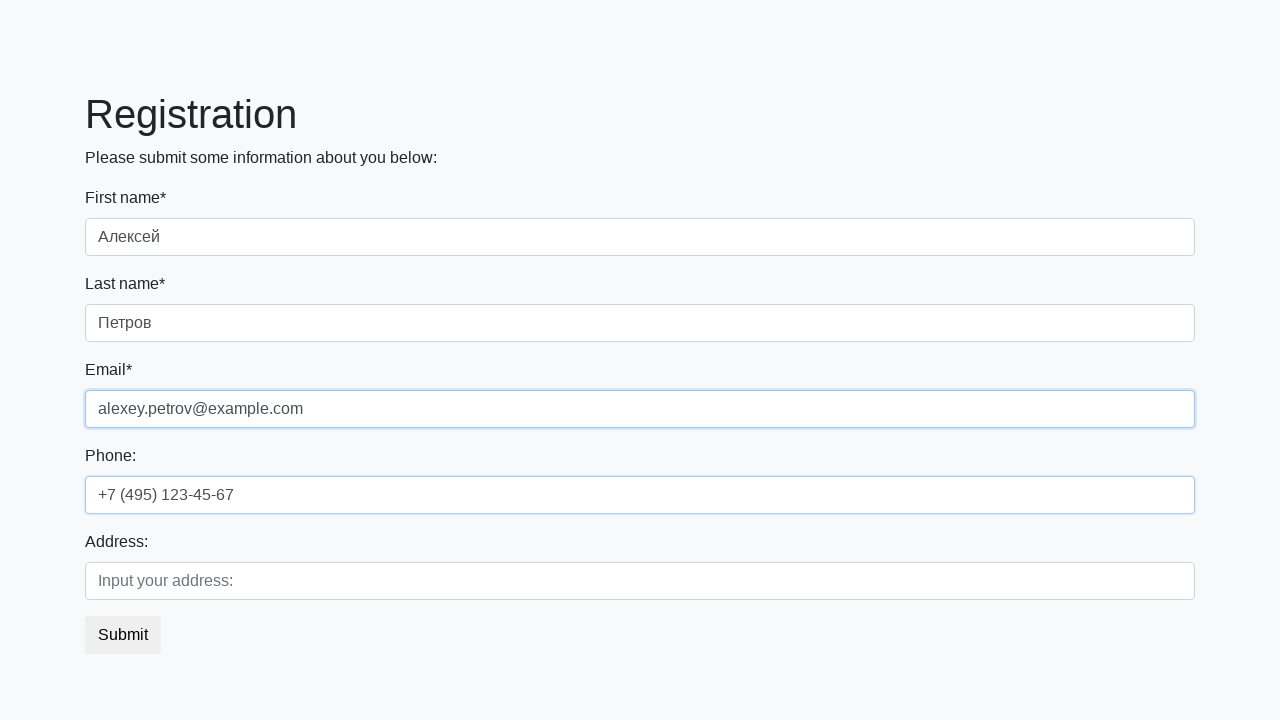

Filled address field with 'ул. Ленина, д. 15' on div.second_block input.form-control.second
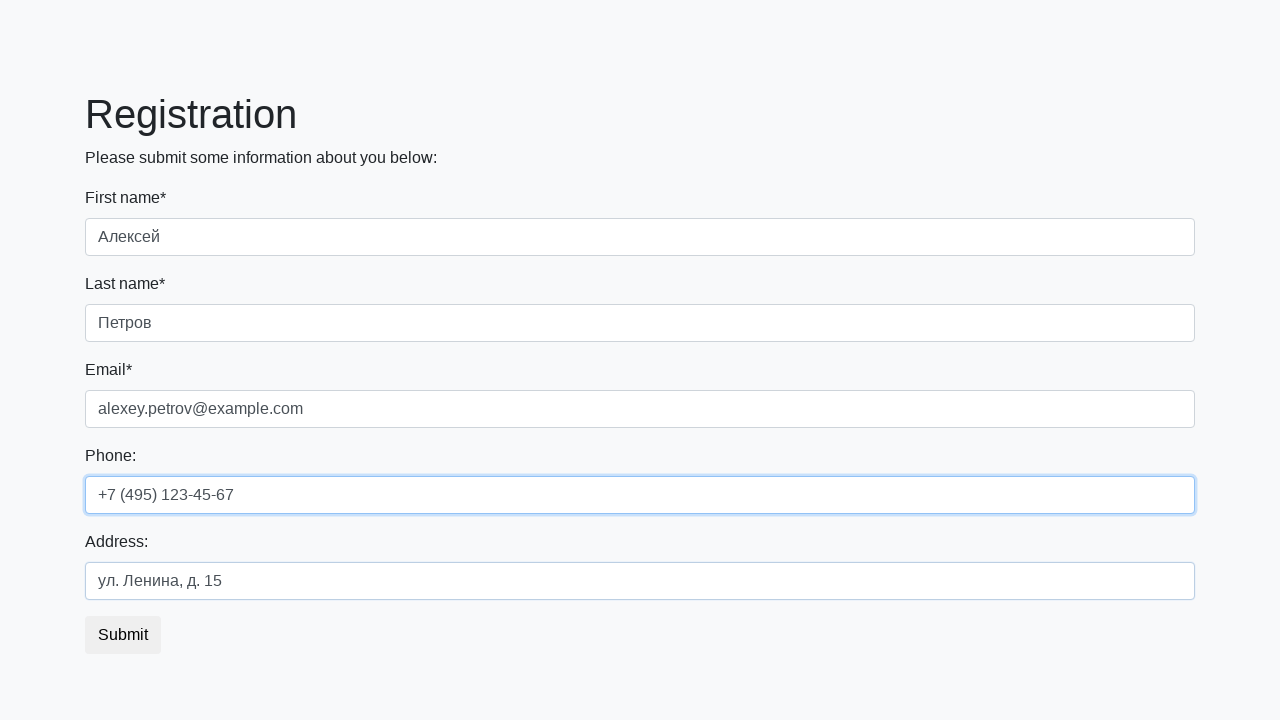

Clicked submit button to complete registration at (123, 635) on button.btn
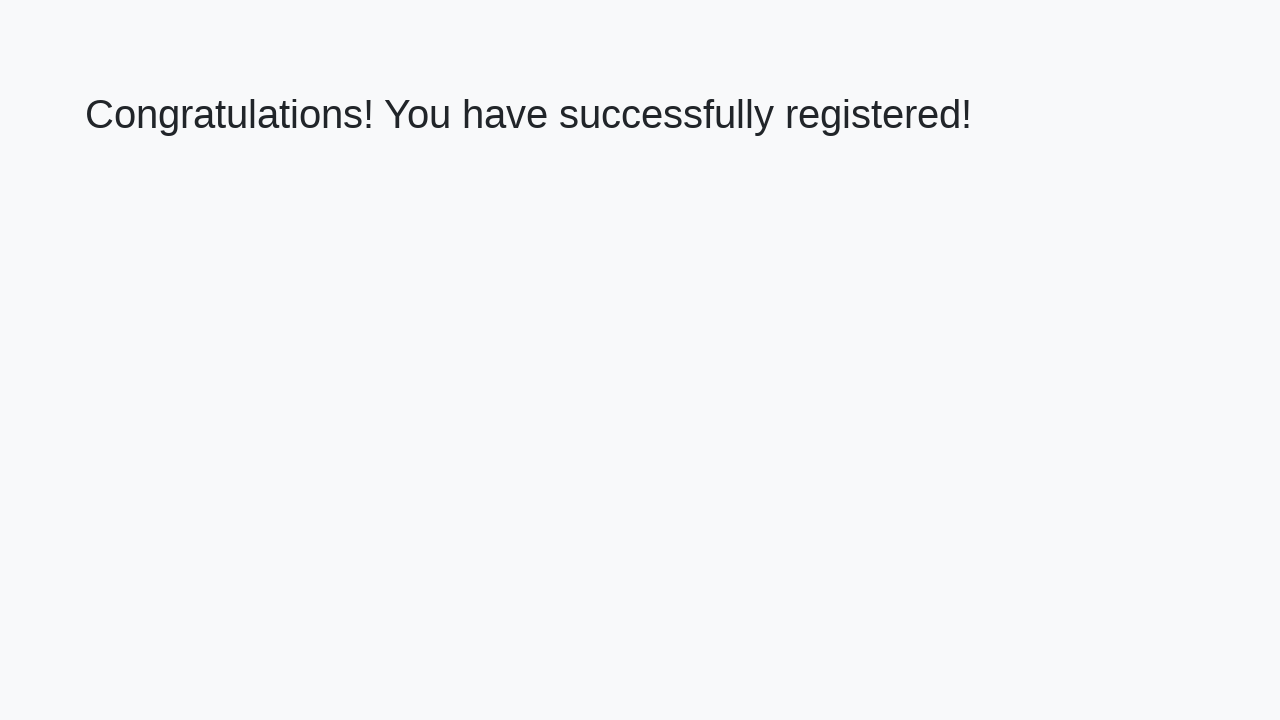

Success message appeared, registration completed successfully
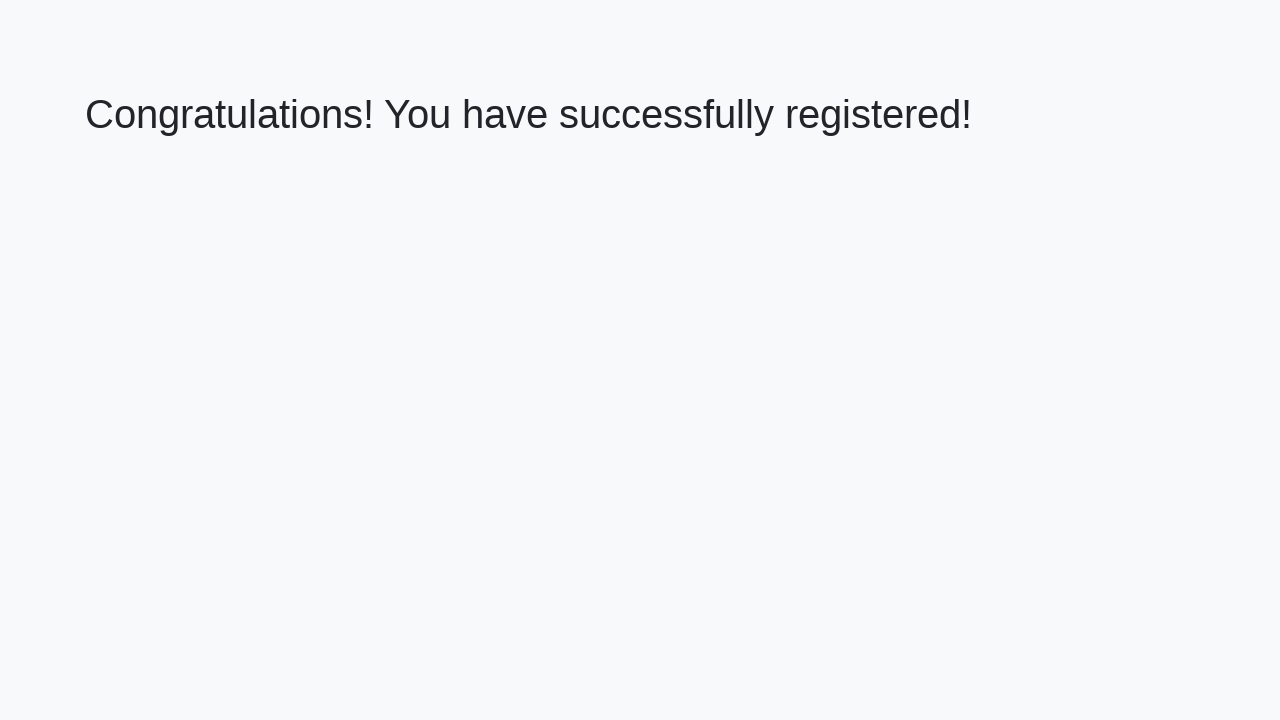

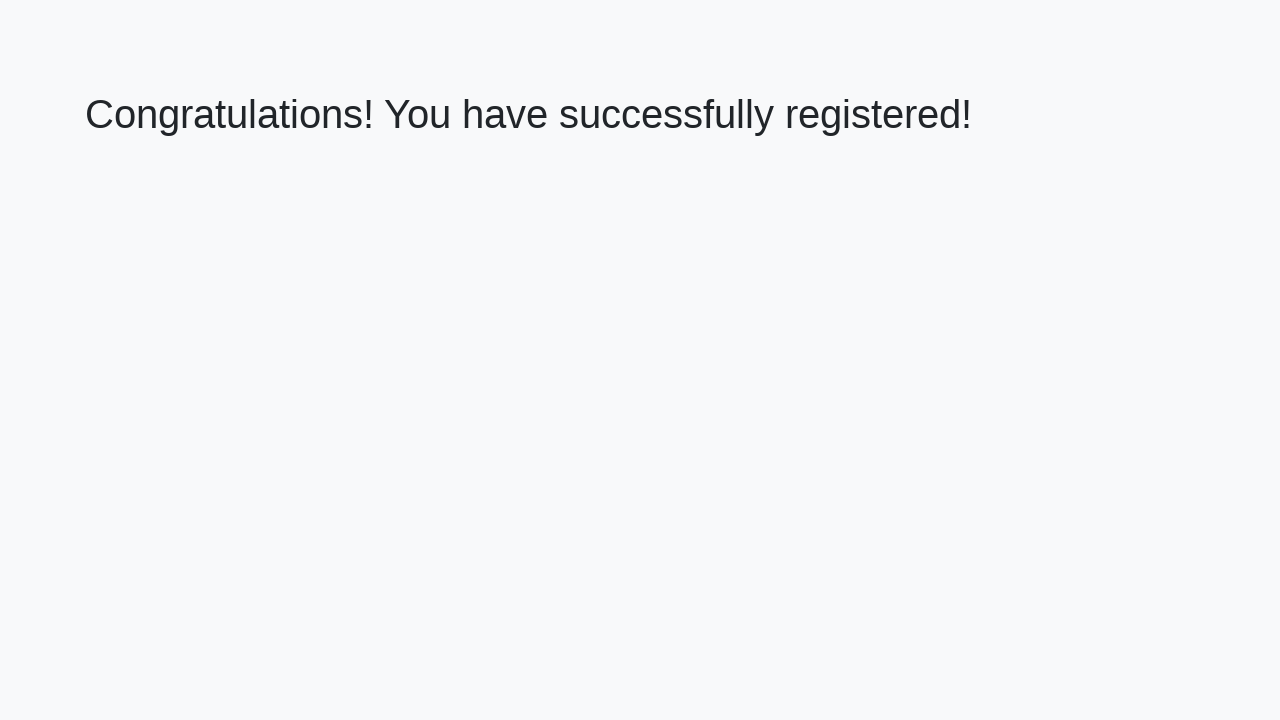